Tests file download functionality by filling in text content and filename, then triggering a download

Starting URL: https://demoapps.qspiders.com/ui/download?sublist=0

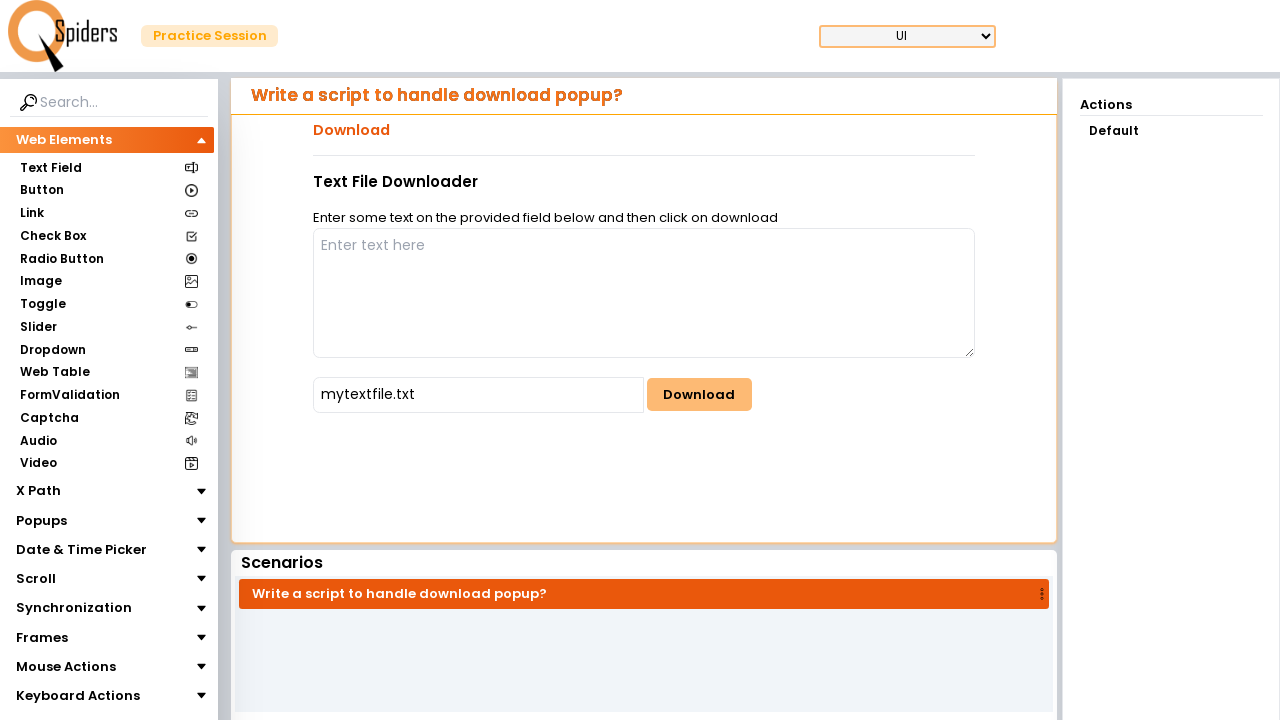

Filled textarea with content 'pavankalyan' on textarea[name='textarea']
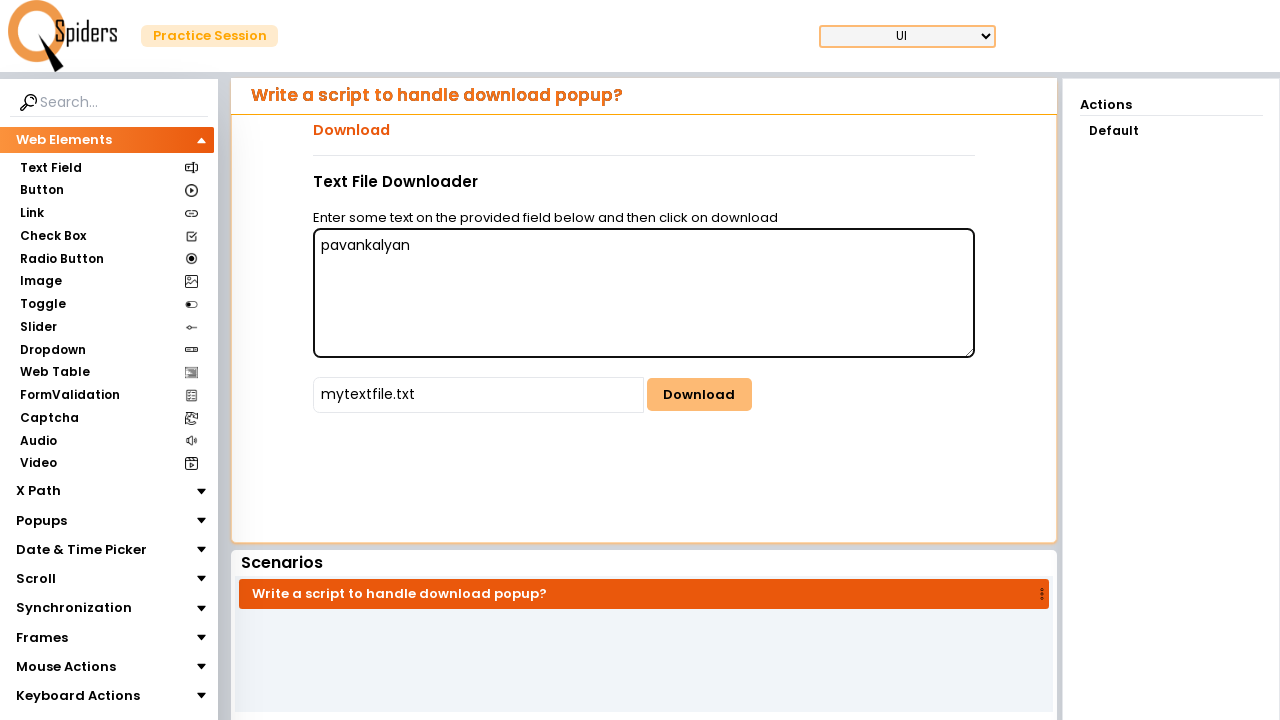

Cleared filename input field on input#fileName
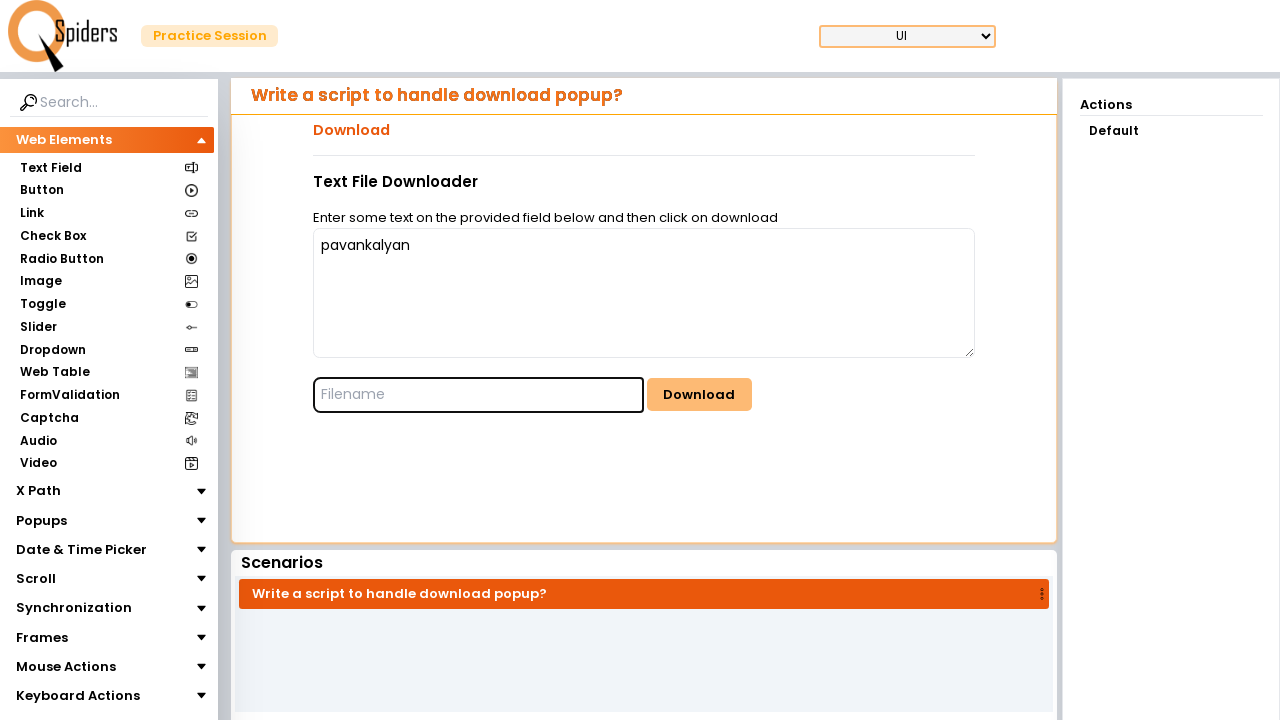

Filled filename input with 'resume750.txt' on input#fileName
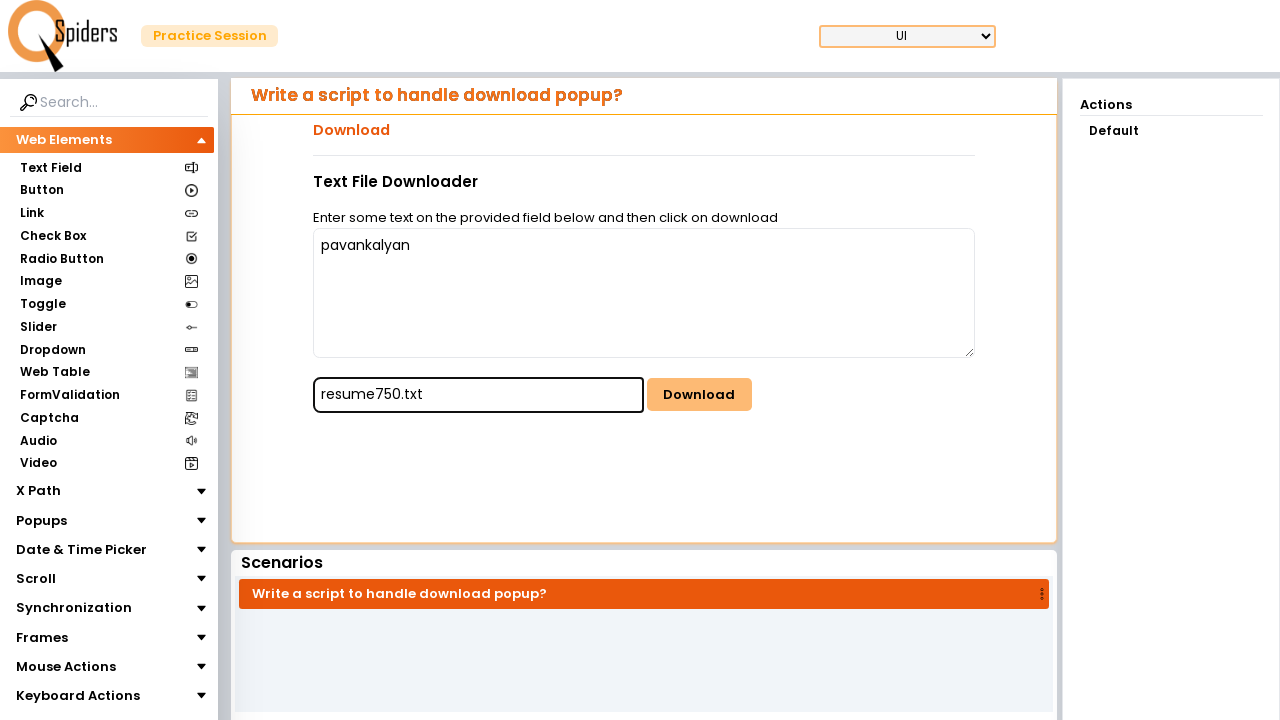

Clicked download button to trigger file download at (699, 395) on button#downloadButton
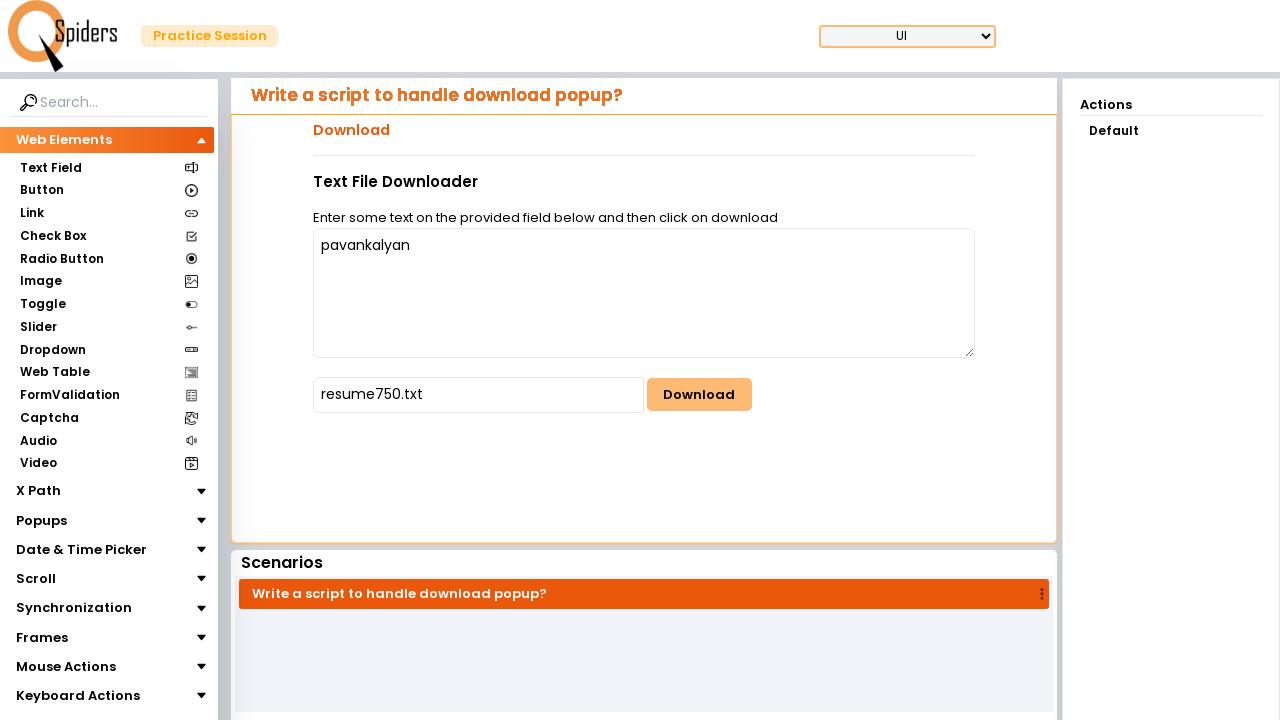

Waited 5 seconds for download to complete
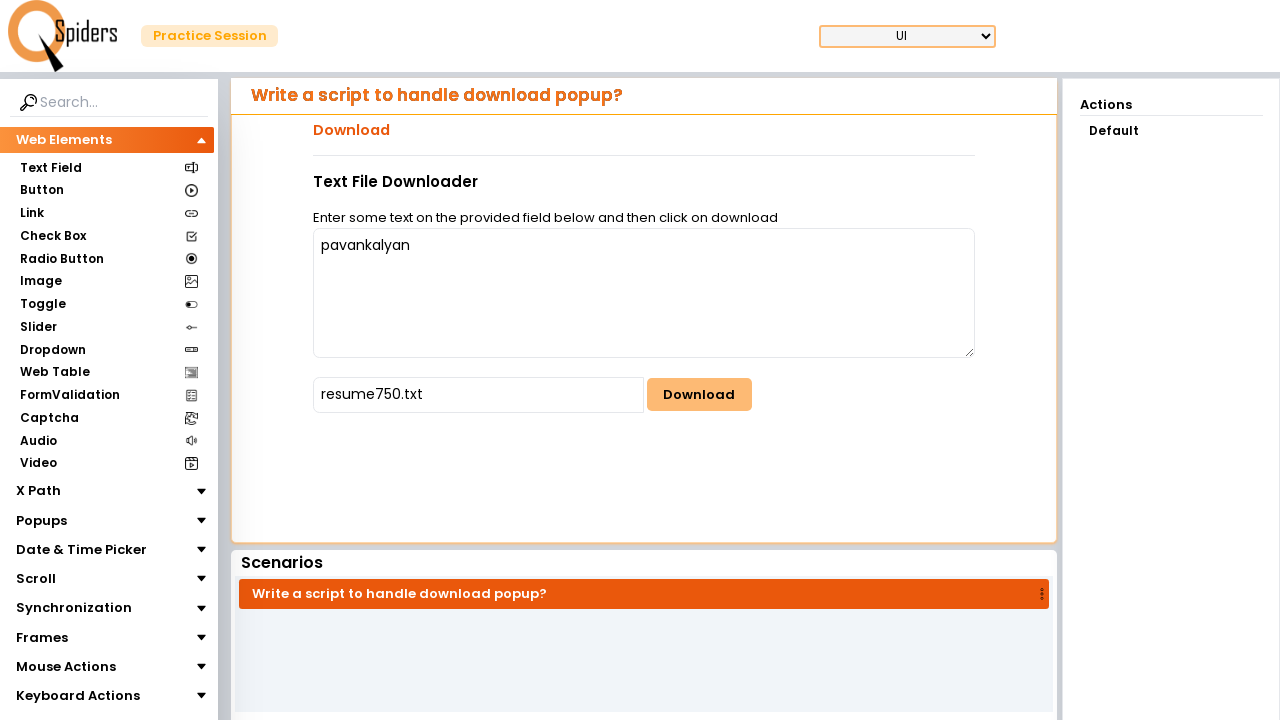

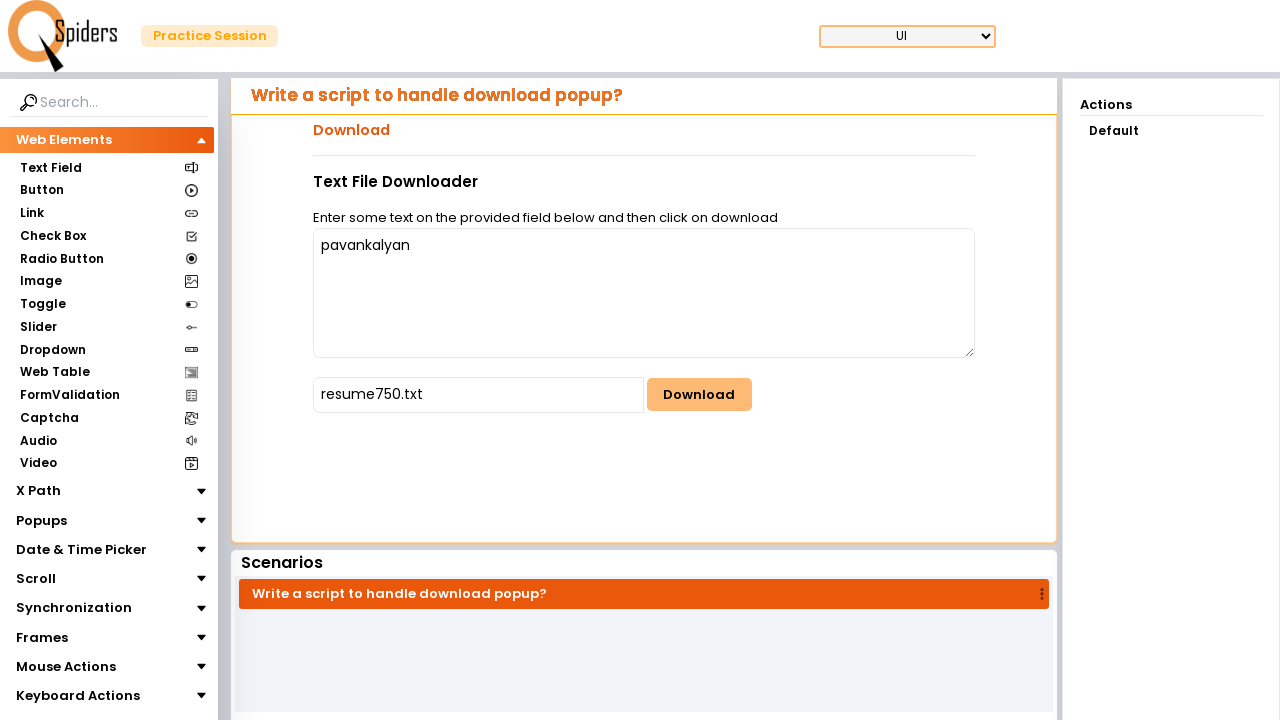